Navigates to DemocracyLab's Find Projects page and waits for the project listings to load

Starting URL: https://www.democracylab.org/index/?section=FindProjects

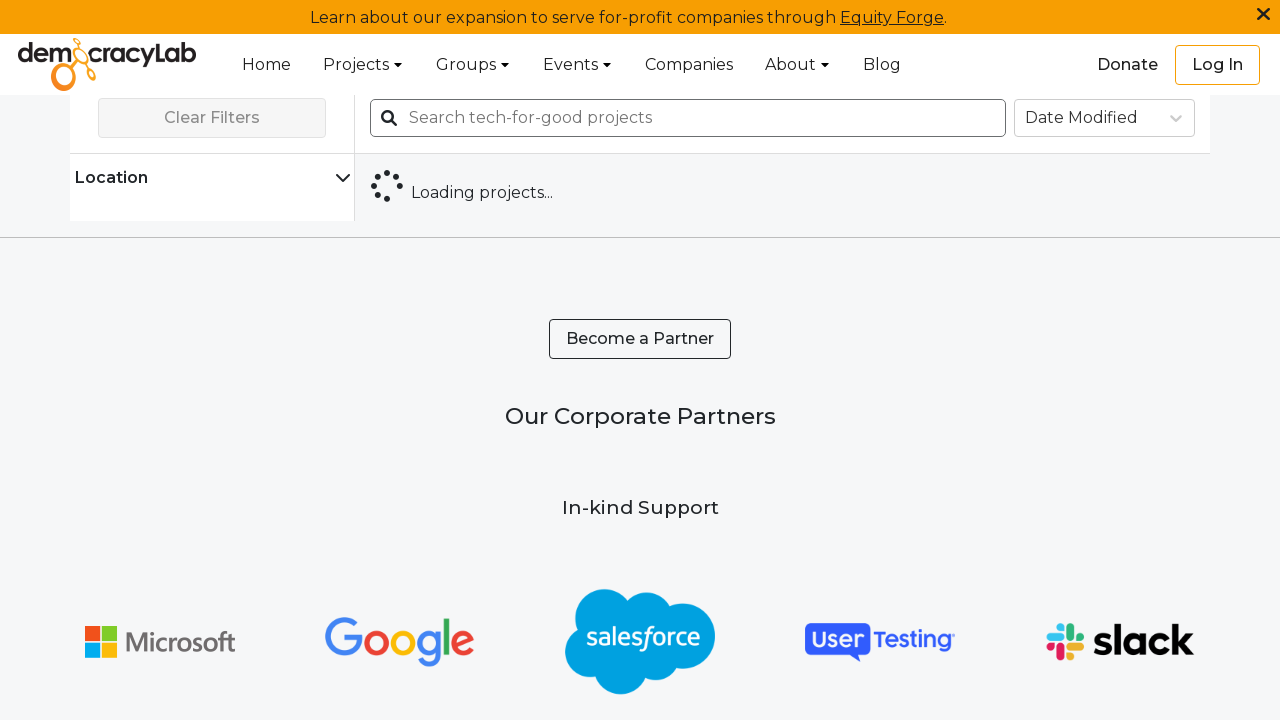

Navigated to DemocracyLab's Find Projects page
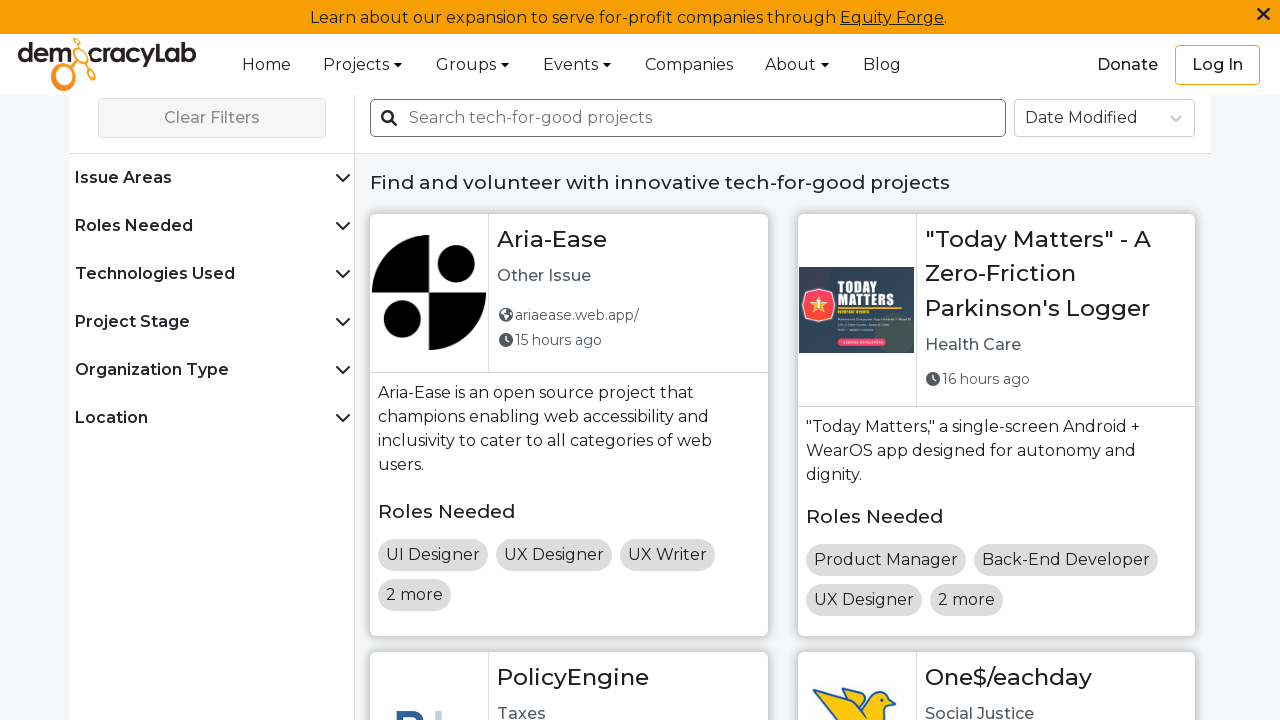

Project listings loaded successfully
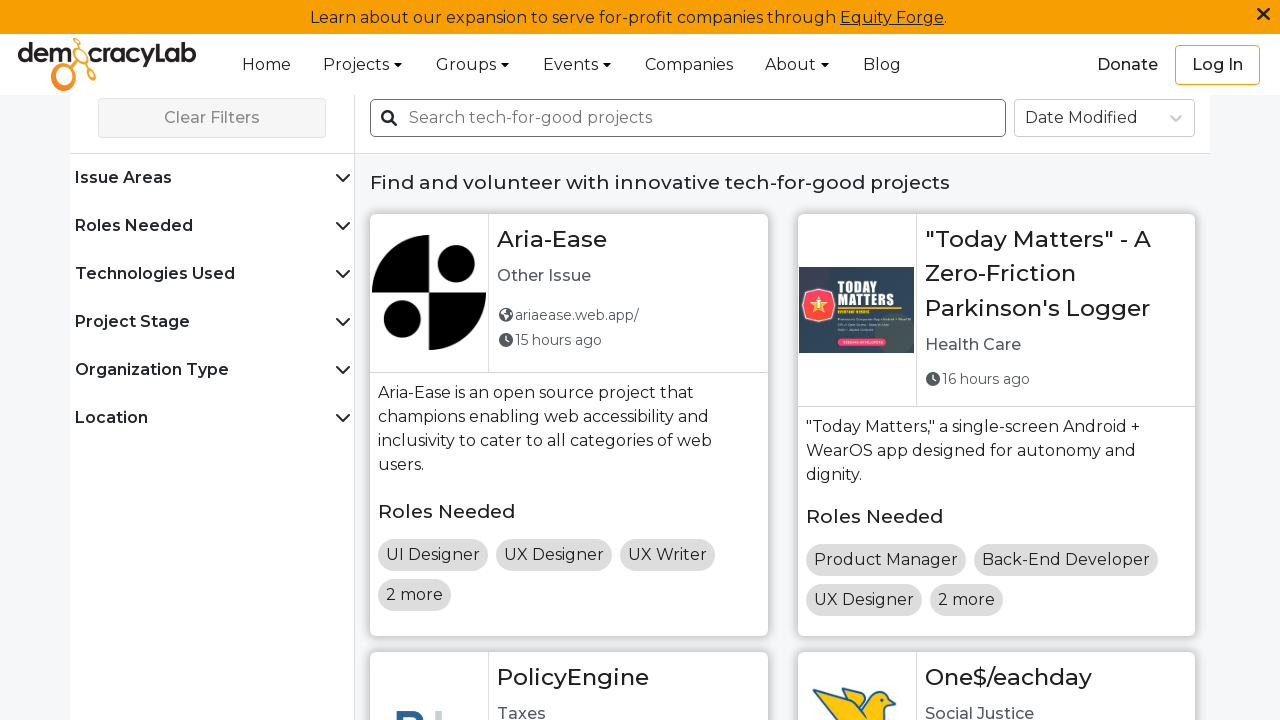

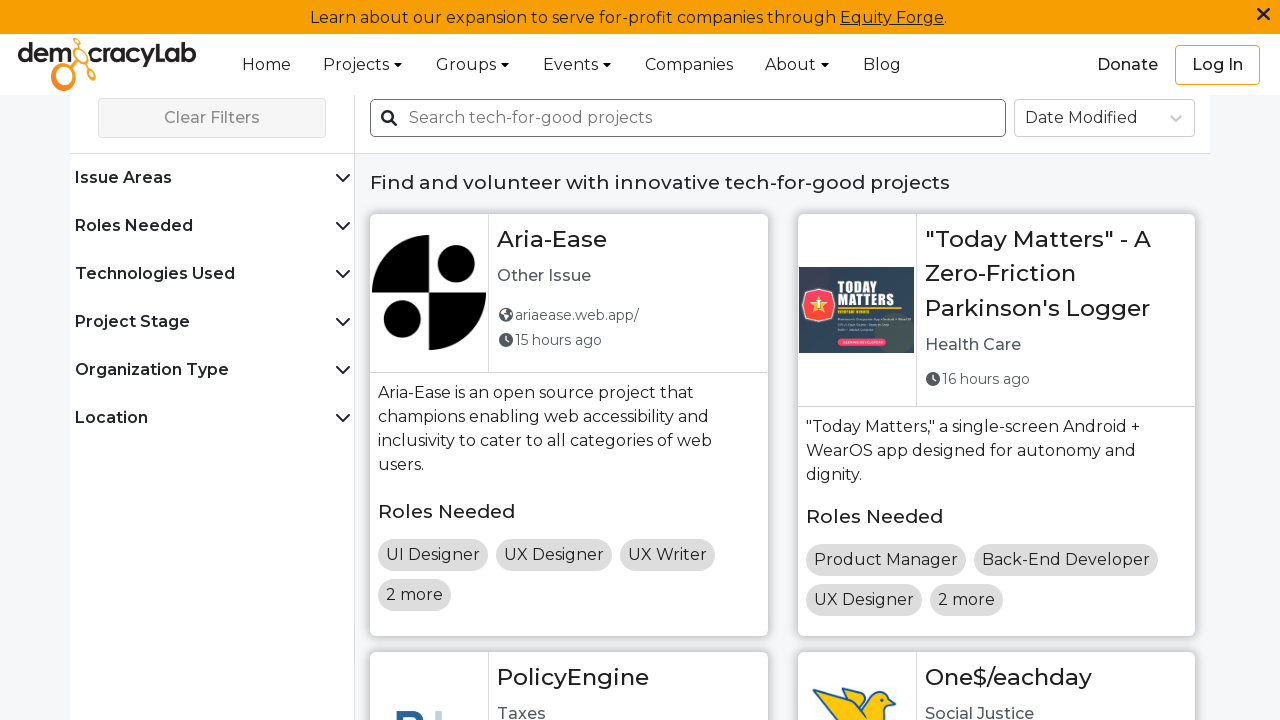